Tests opening multiple links from a footer column in new tabs and switching between them to verify navigation works correctly

Starting URL: https://rahulshettyacademy.com/AutomationPractice/

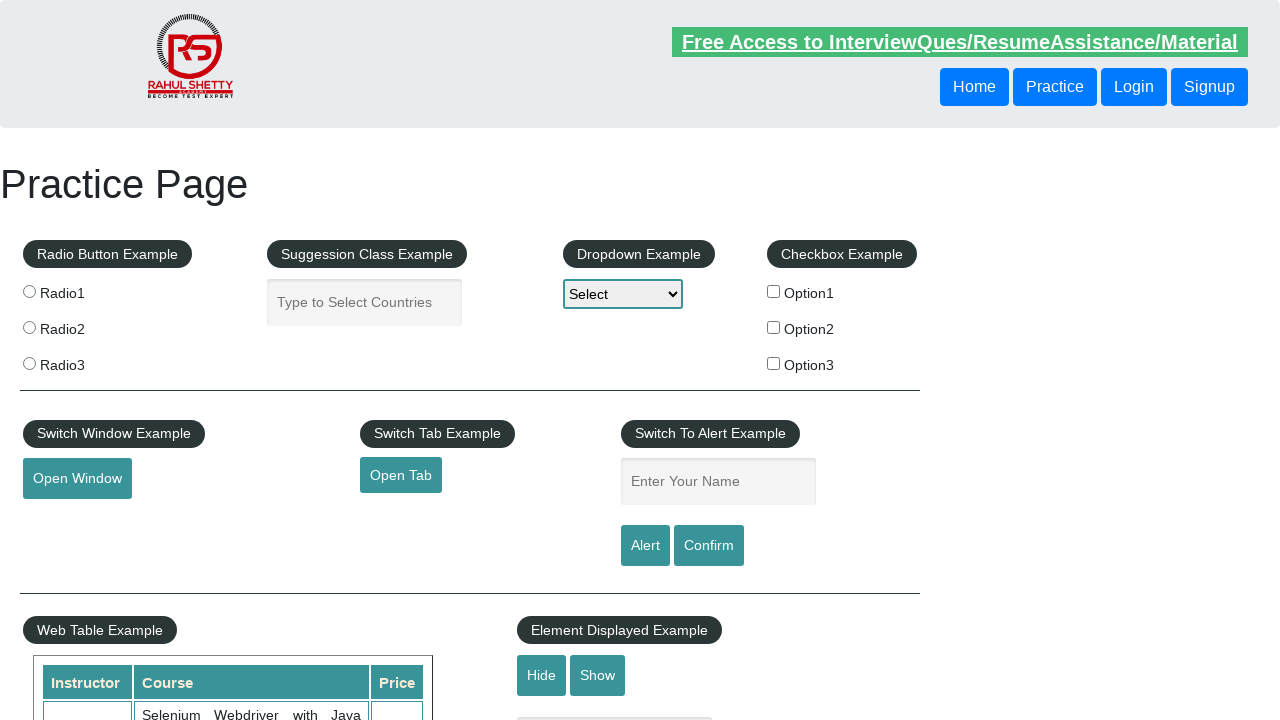

Located footer element with ID 'gf-BIG'
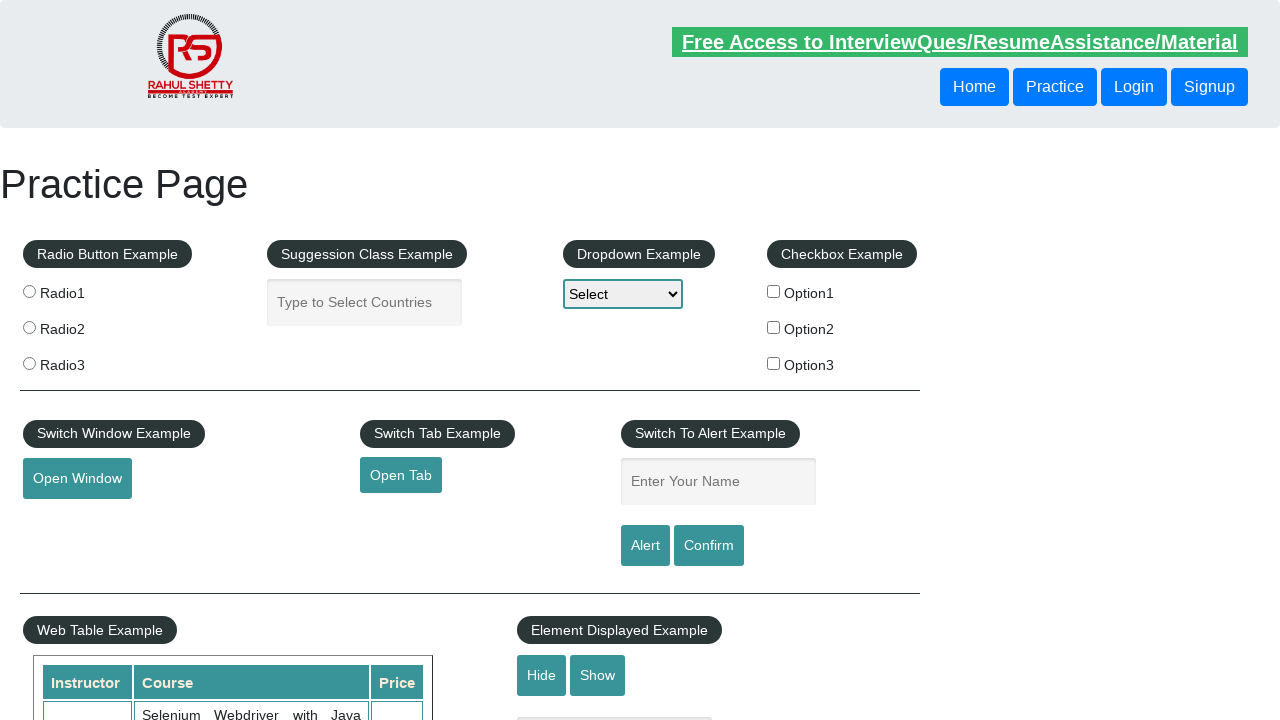

Located first column in footer table
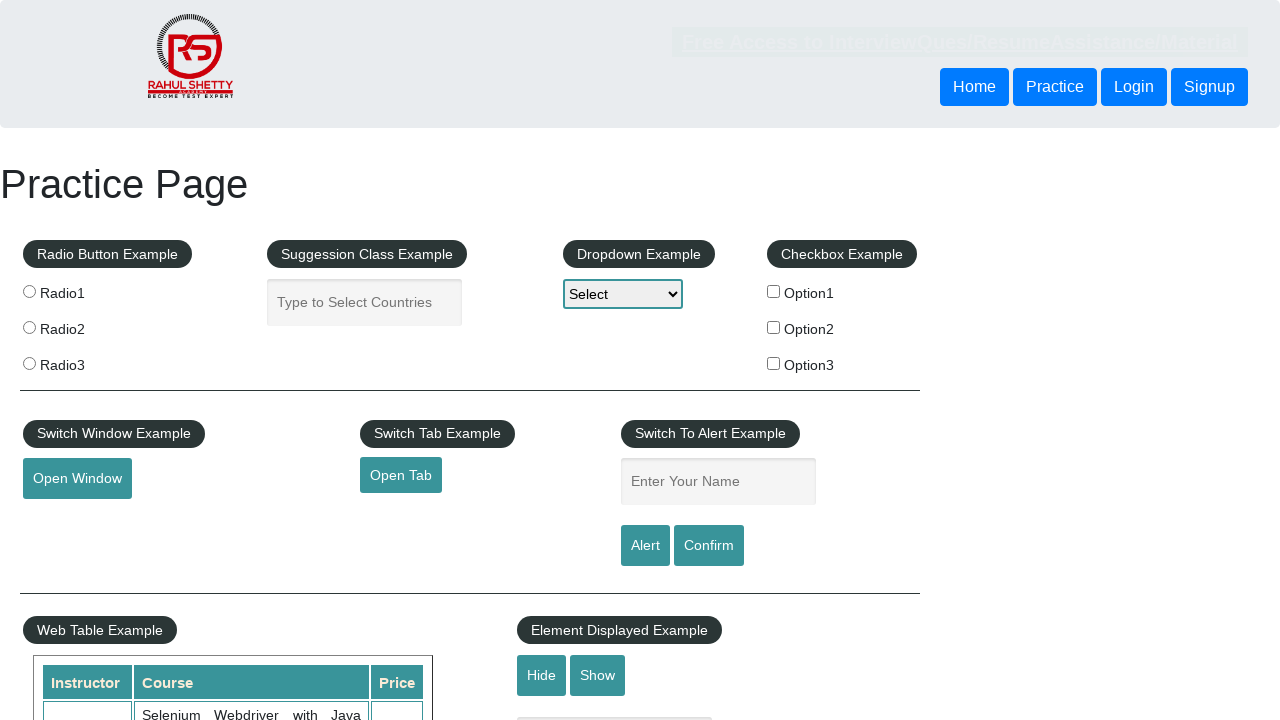

Found 5 links in first footer column
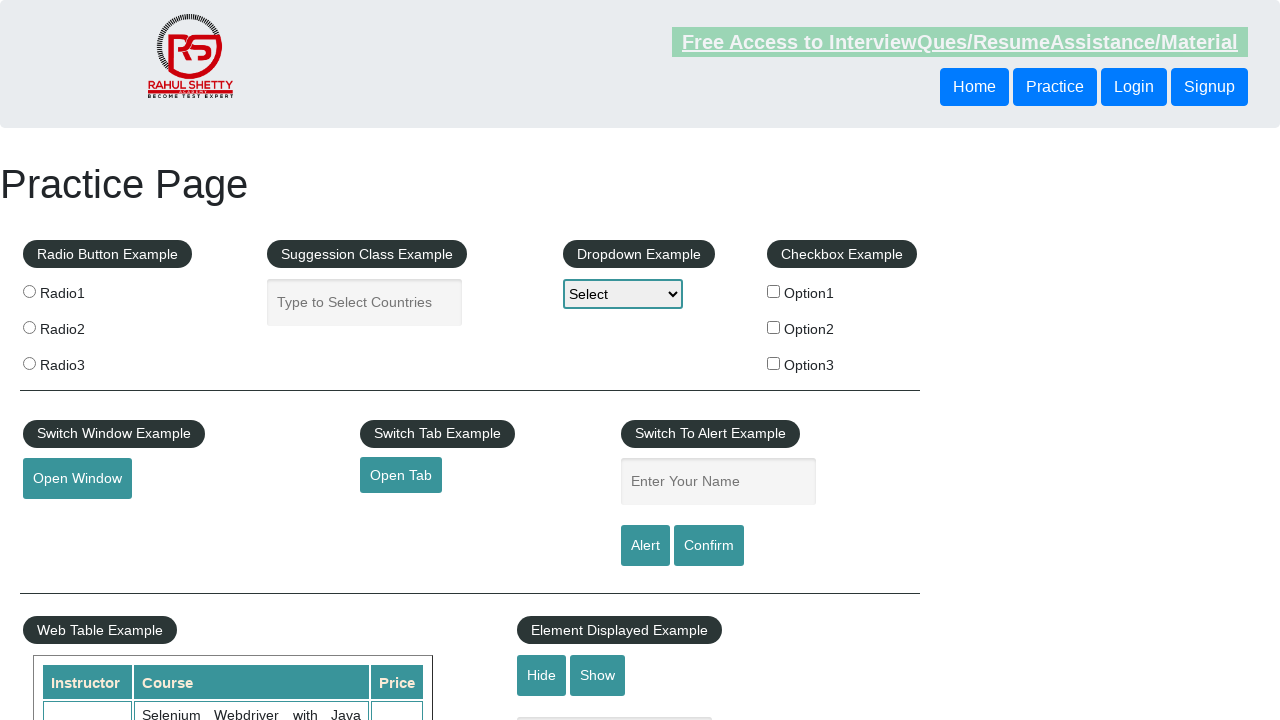

Retrieved href from link 1: http://www.restapitutorial.com/
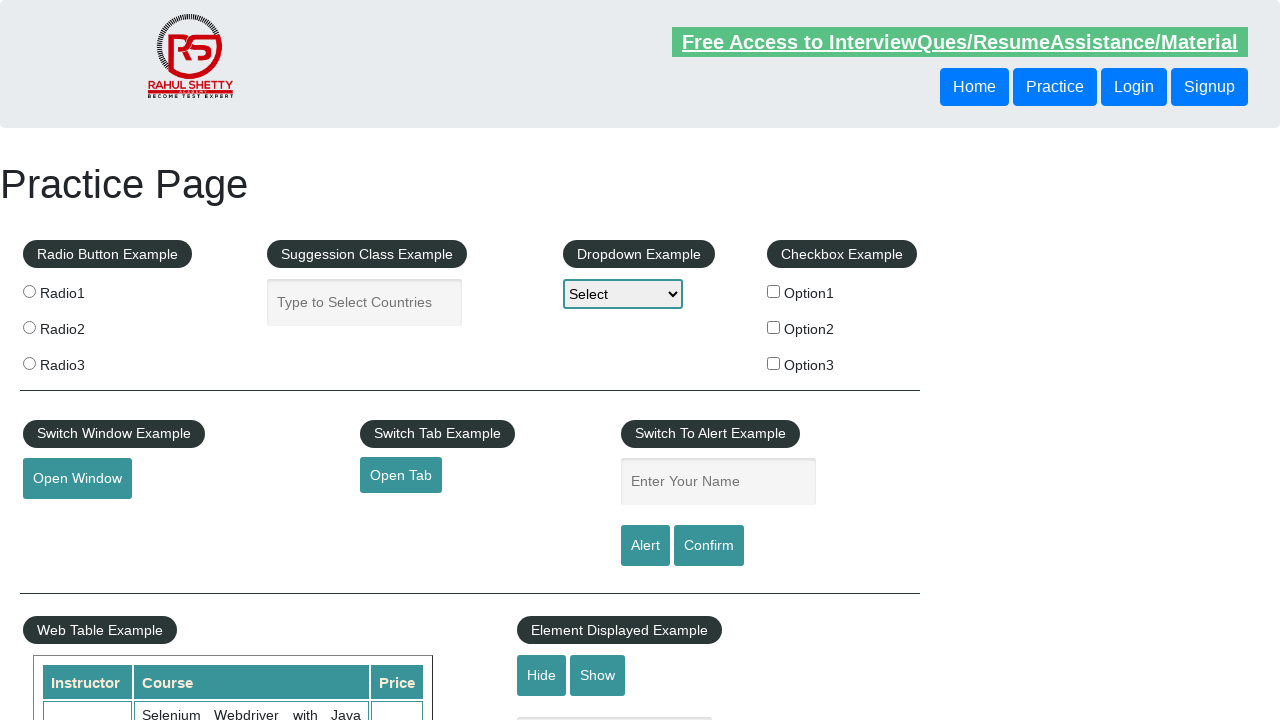

Created new page for link 1
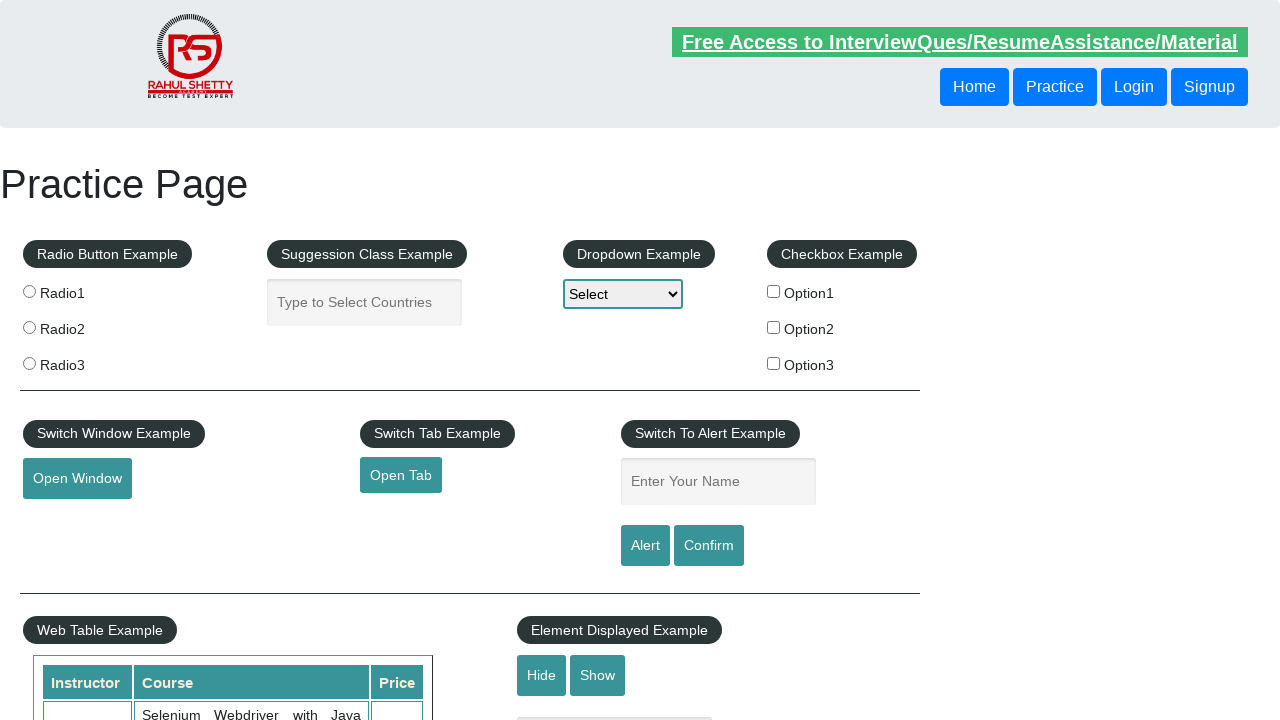

Navigated new page to http://www.restapitutorial.com/
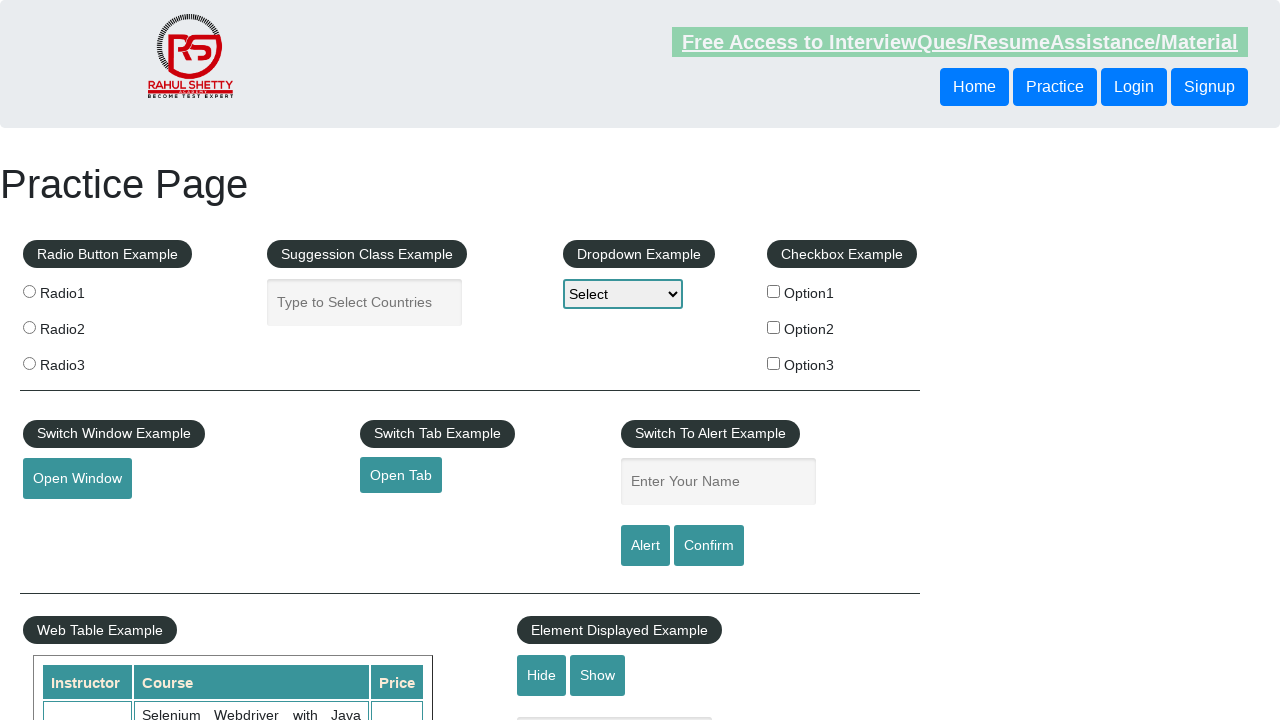

Added new page to opened_pages list (total: 1)
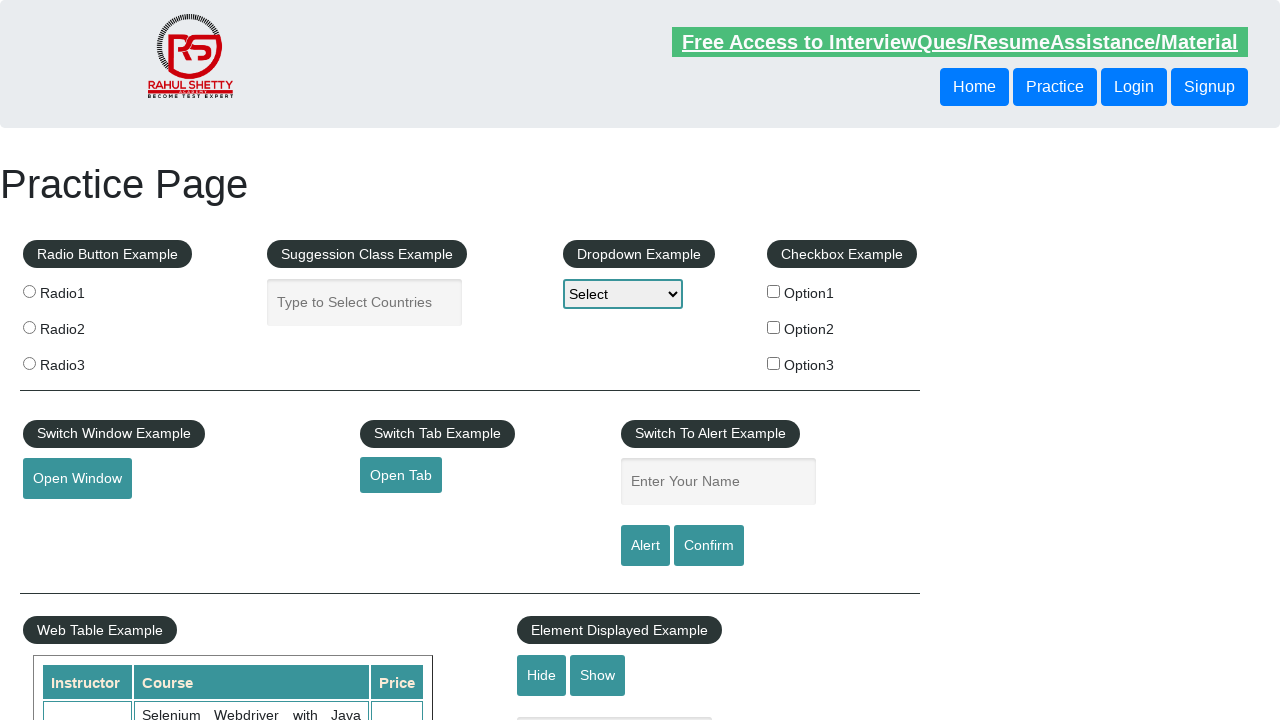

Retrieved href from link 2: https://www.soapui.org/
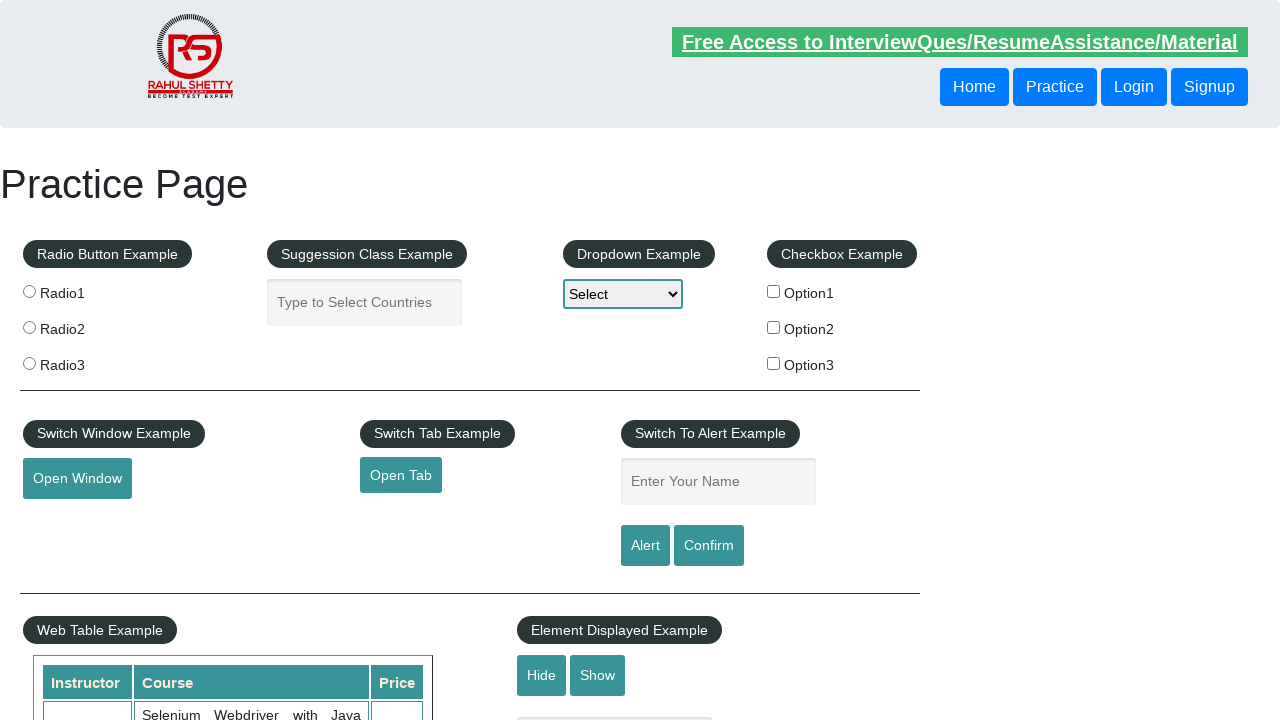

Created new page for link 2
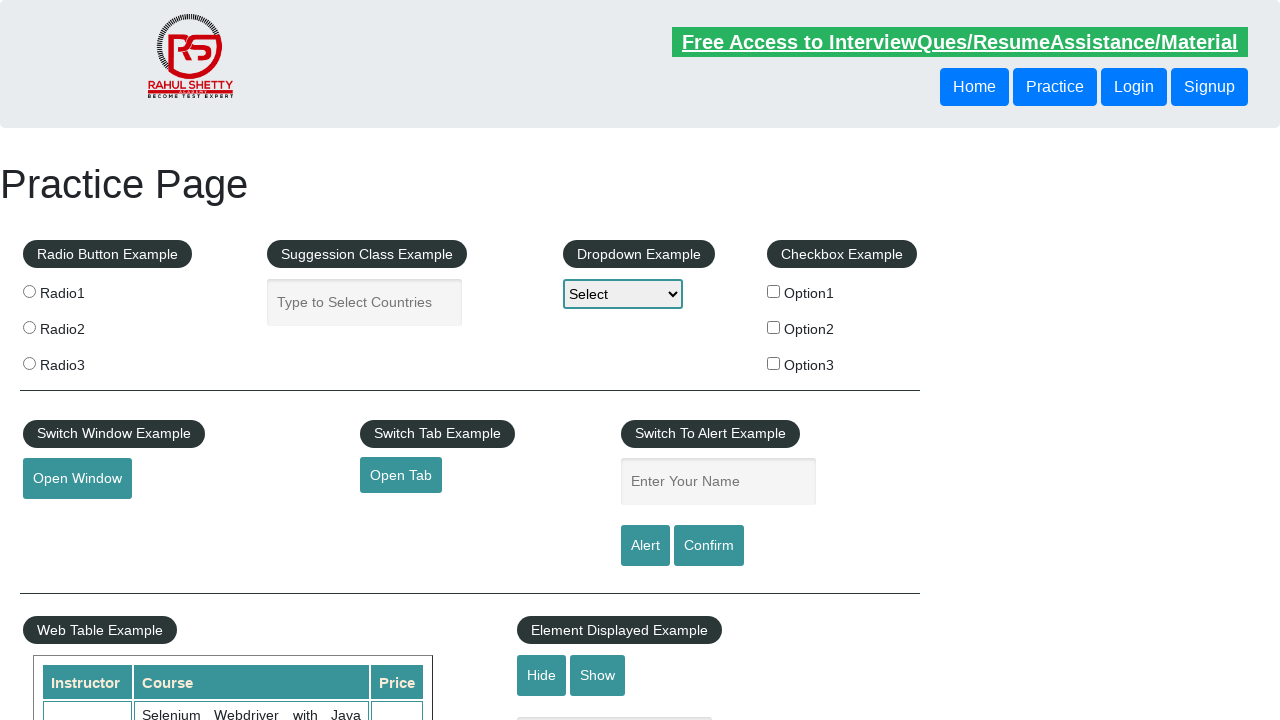

Navigated new page to https://www.soapui.org/
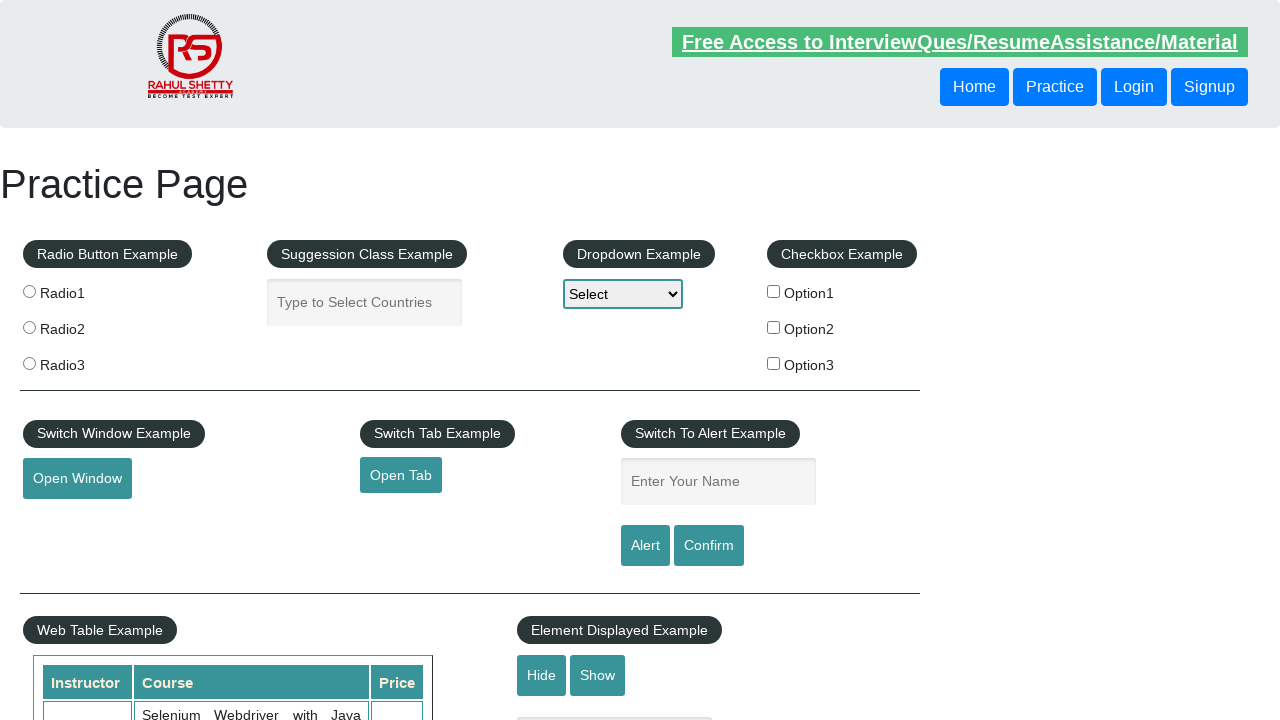

Added new page to opened_pages list (total: 2)
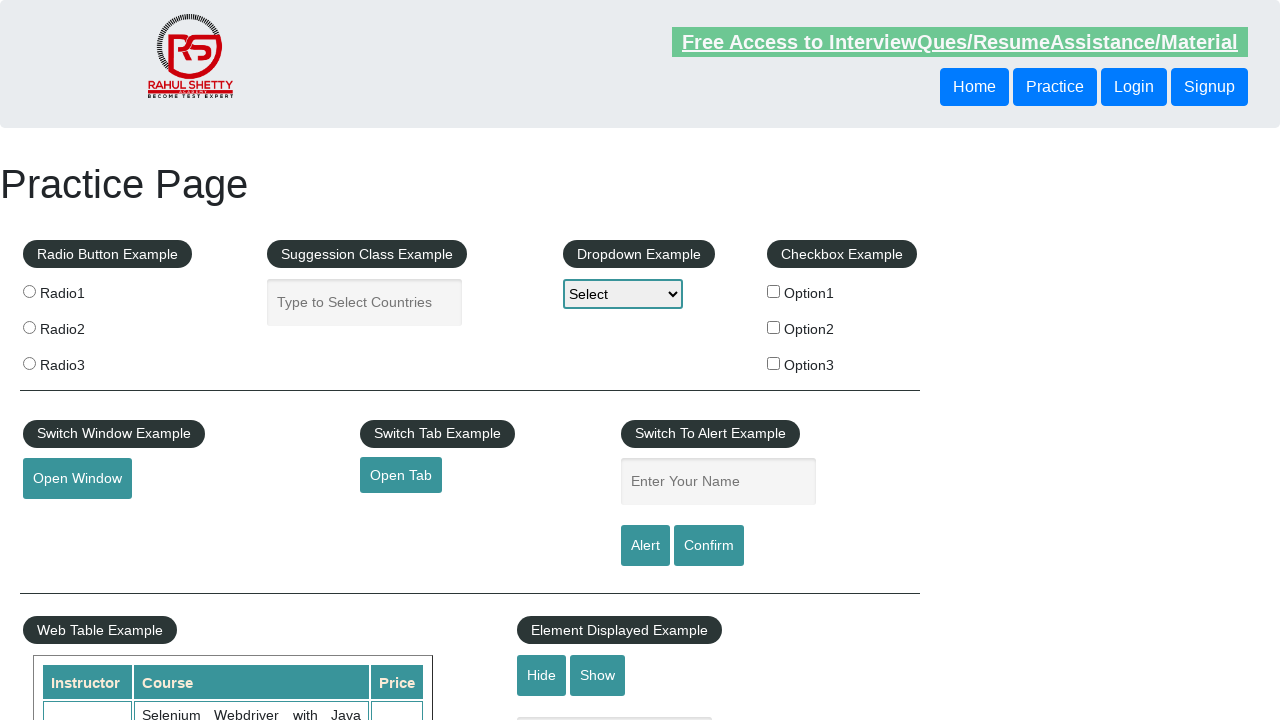

Retrieved href from link 3: https://courses.rahulshettyacademy.com/p/appium-tutorial
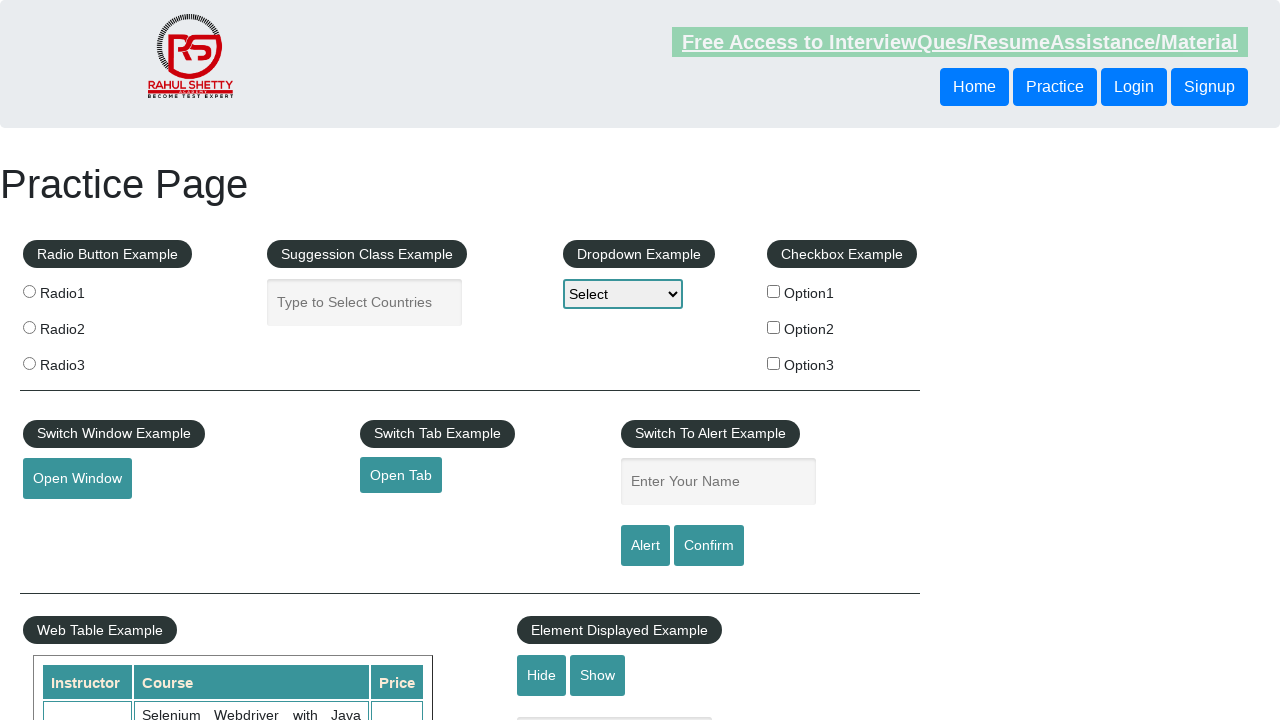

Created new page for link 3
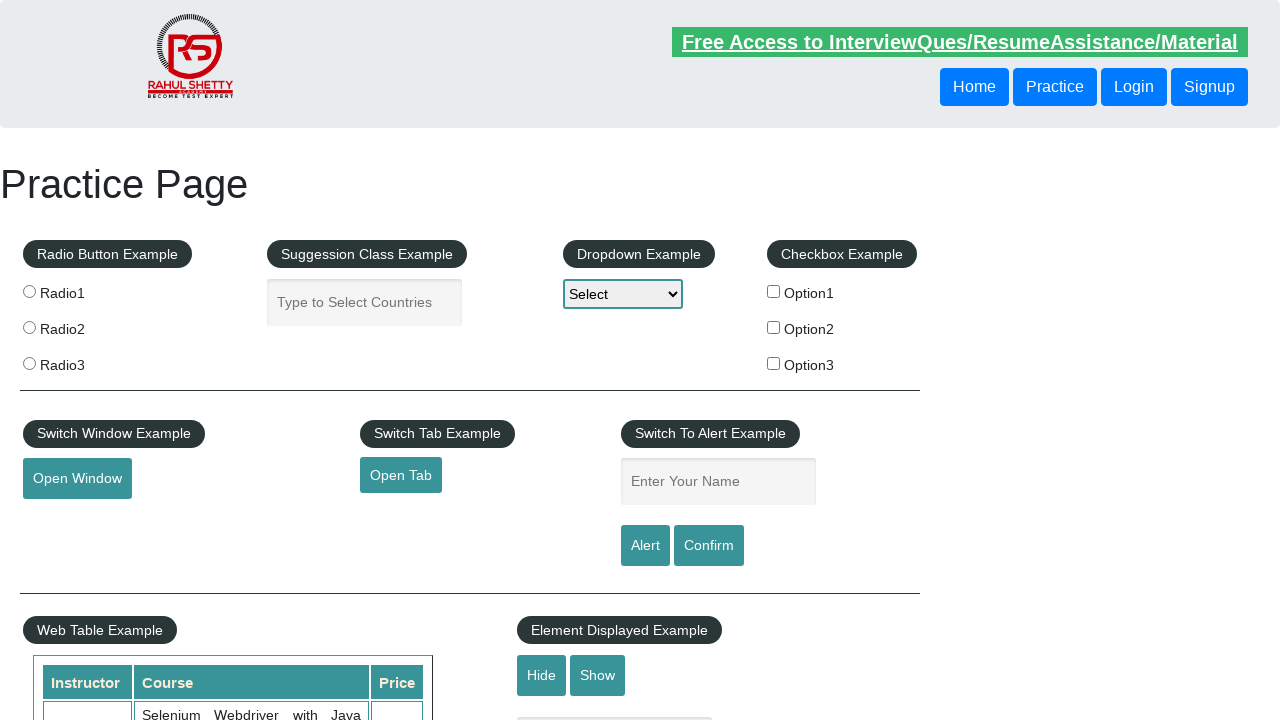

Navigated new page to https://courses.rahulshettyacademy.com/p/appium-tutorial
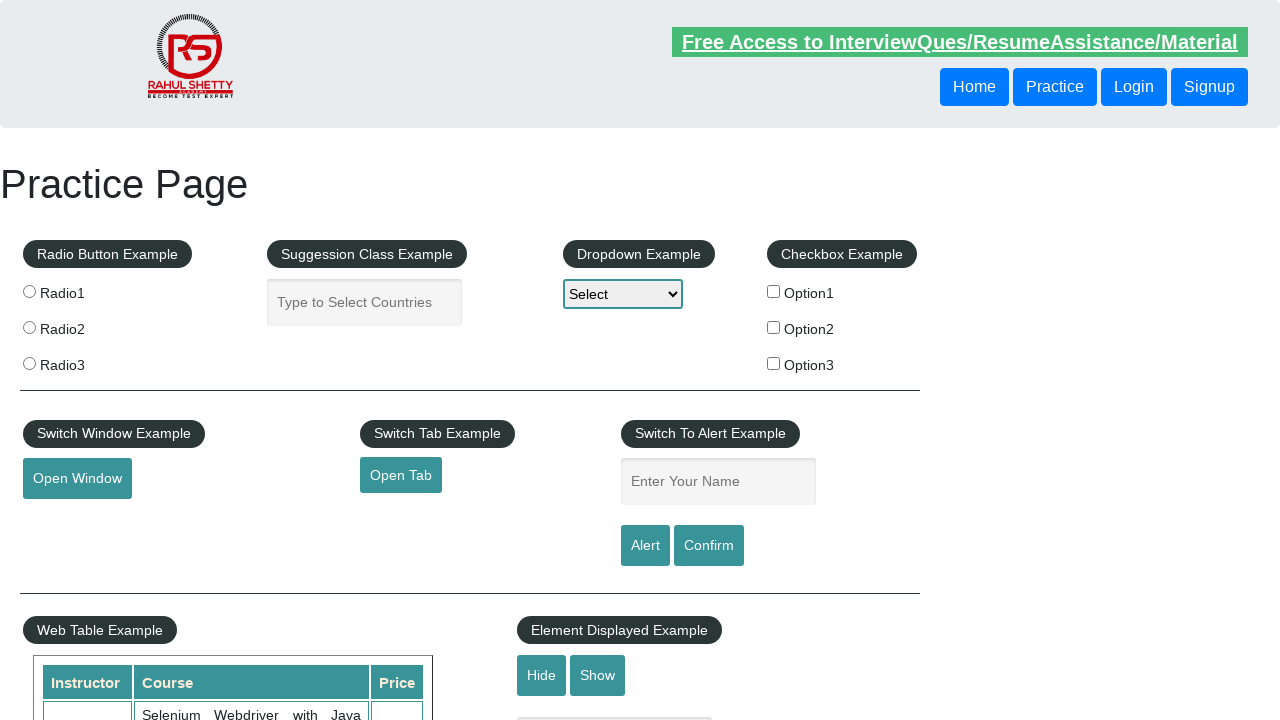

Added new page to opened_pages list (total: 3)
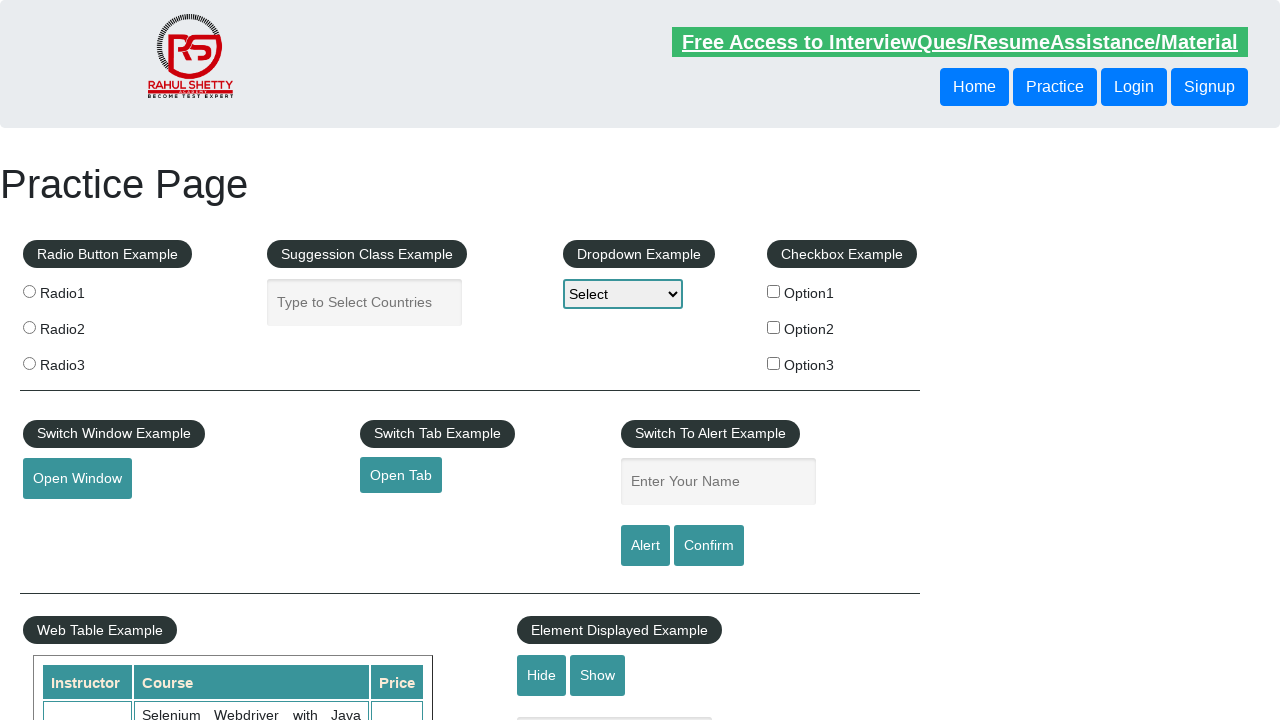

Retrieved href from link 4: https://jmeter.apache.org/
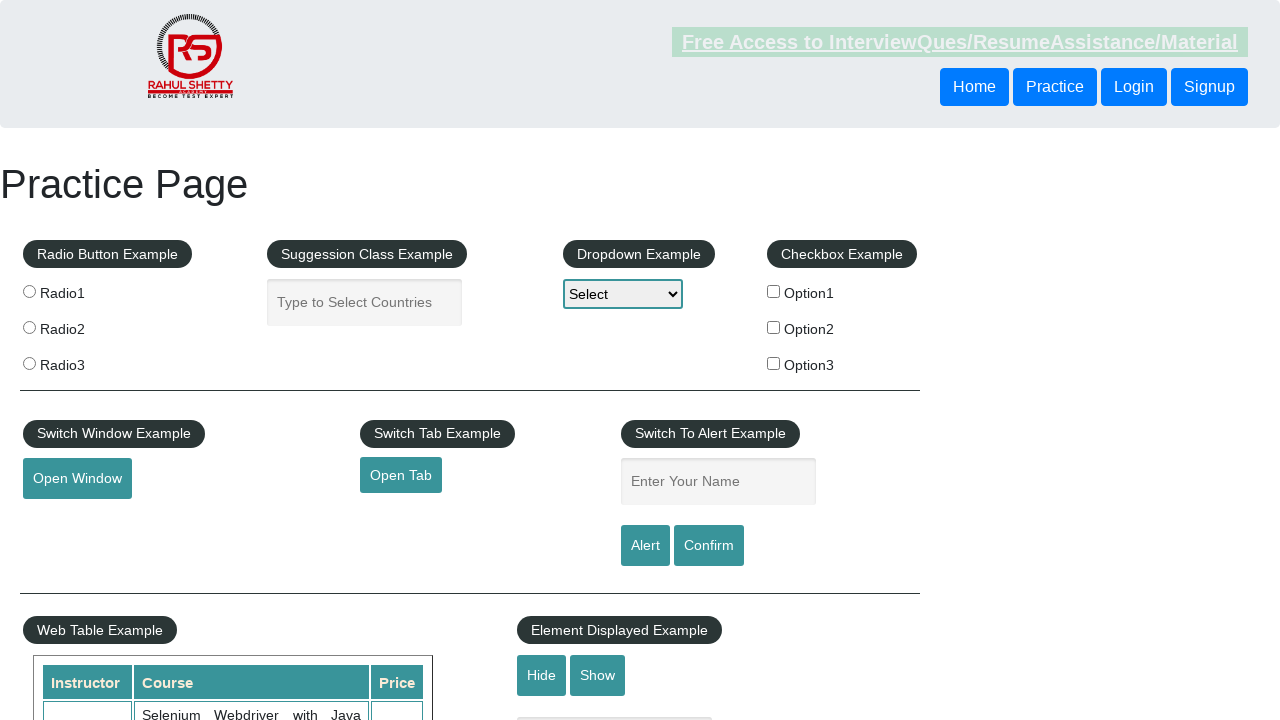

Created new page for link 4
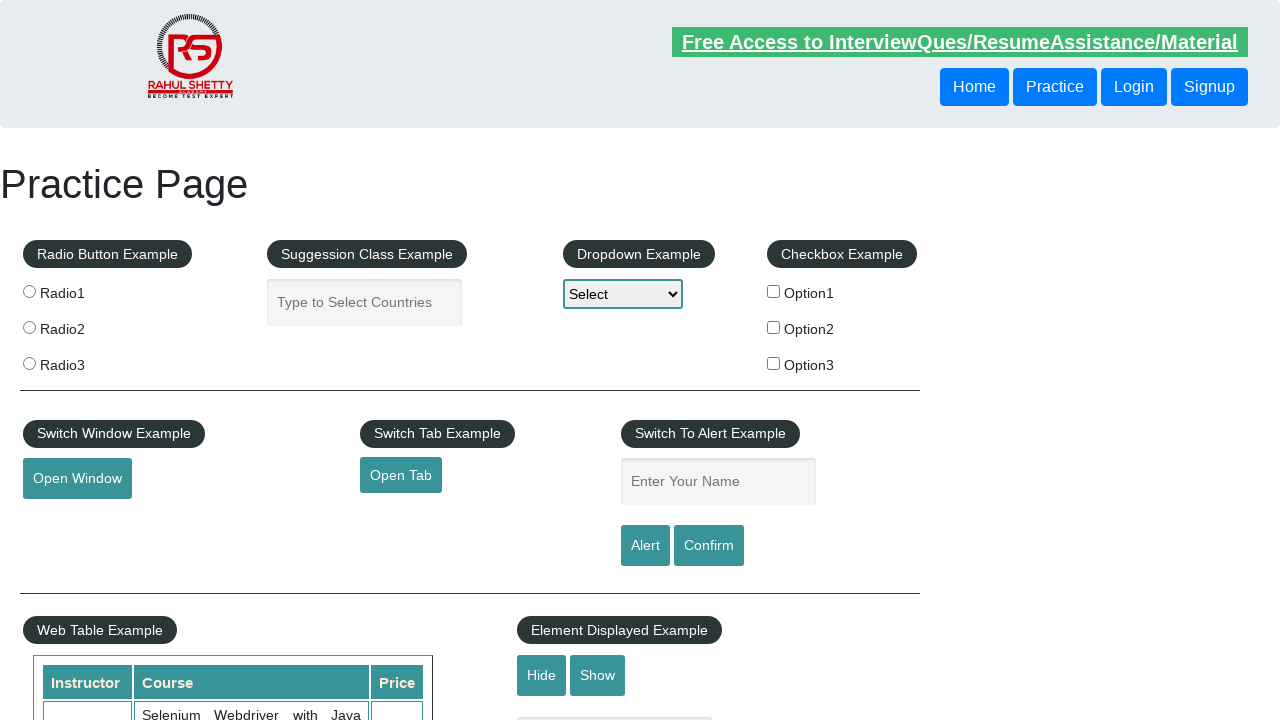

Navigated new page to https://jmeter.apache.org/
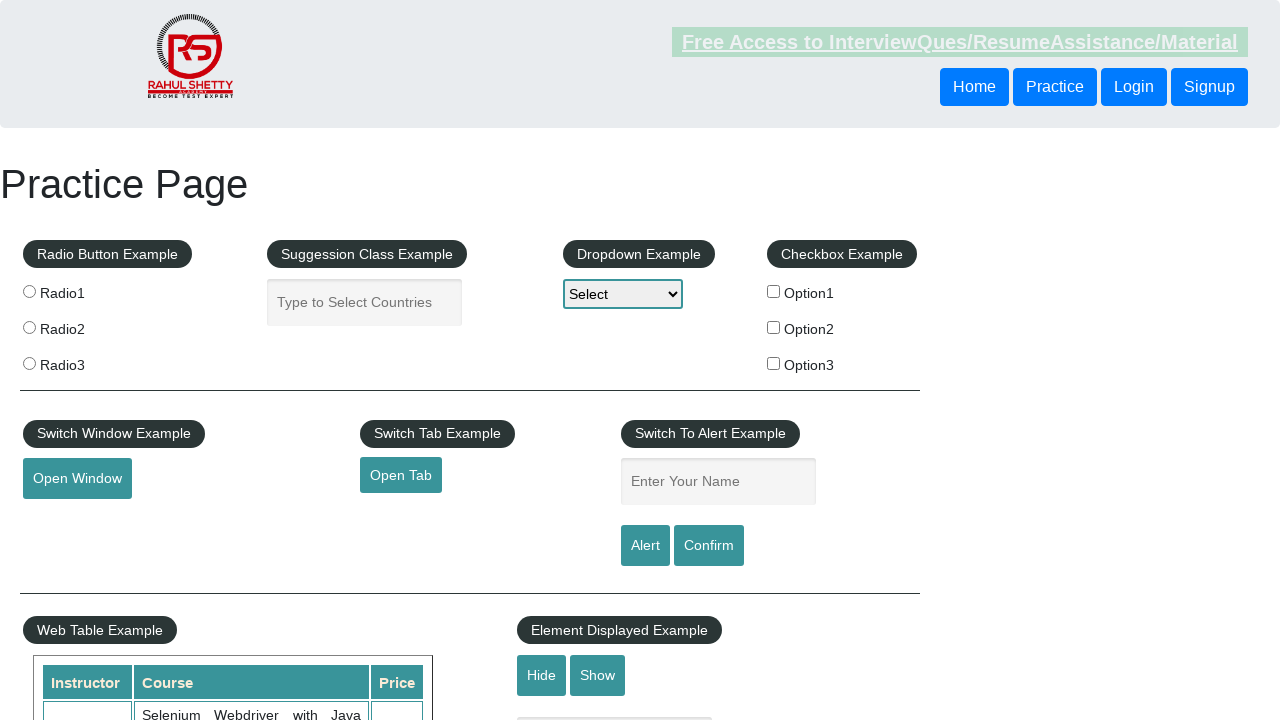

Added new page to opened_pages list (total: 4)
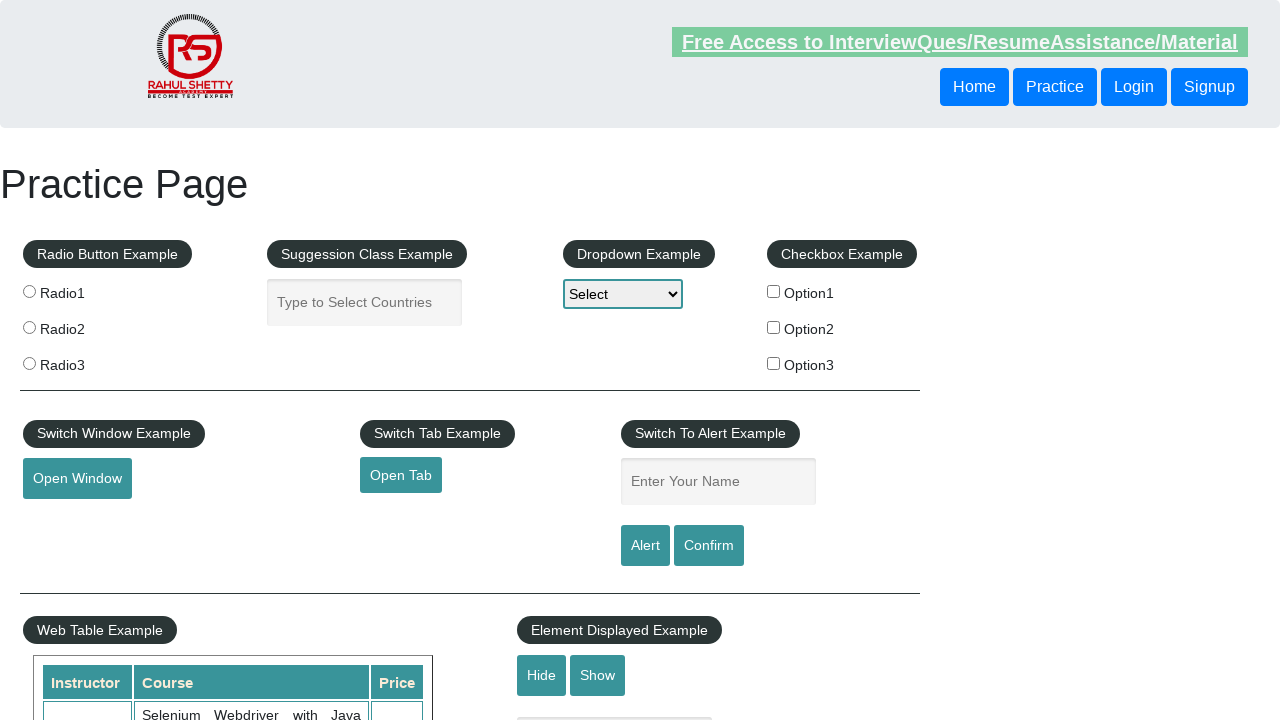

Waited for page to reach 'domcontentloaded' state
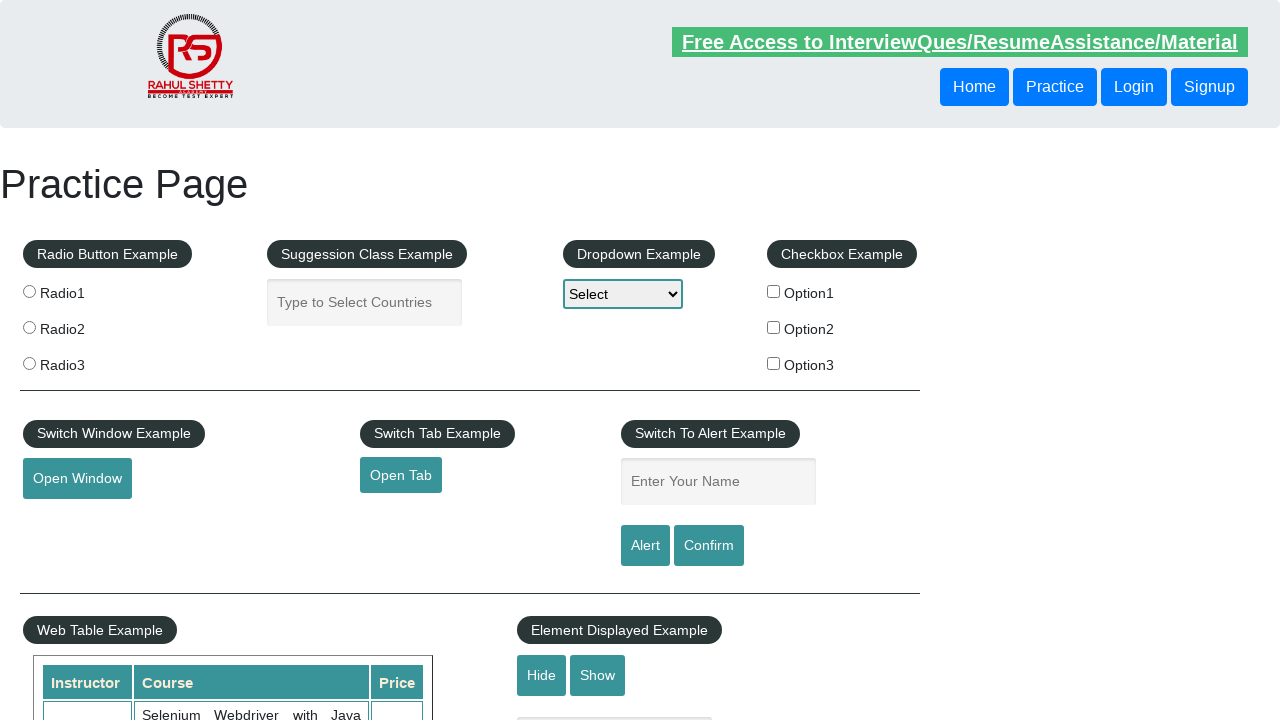

Waited for page to reach 'domcontentloaded' state
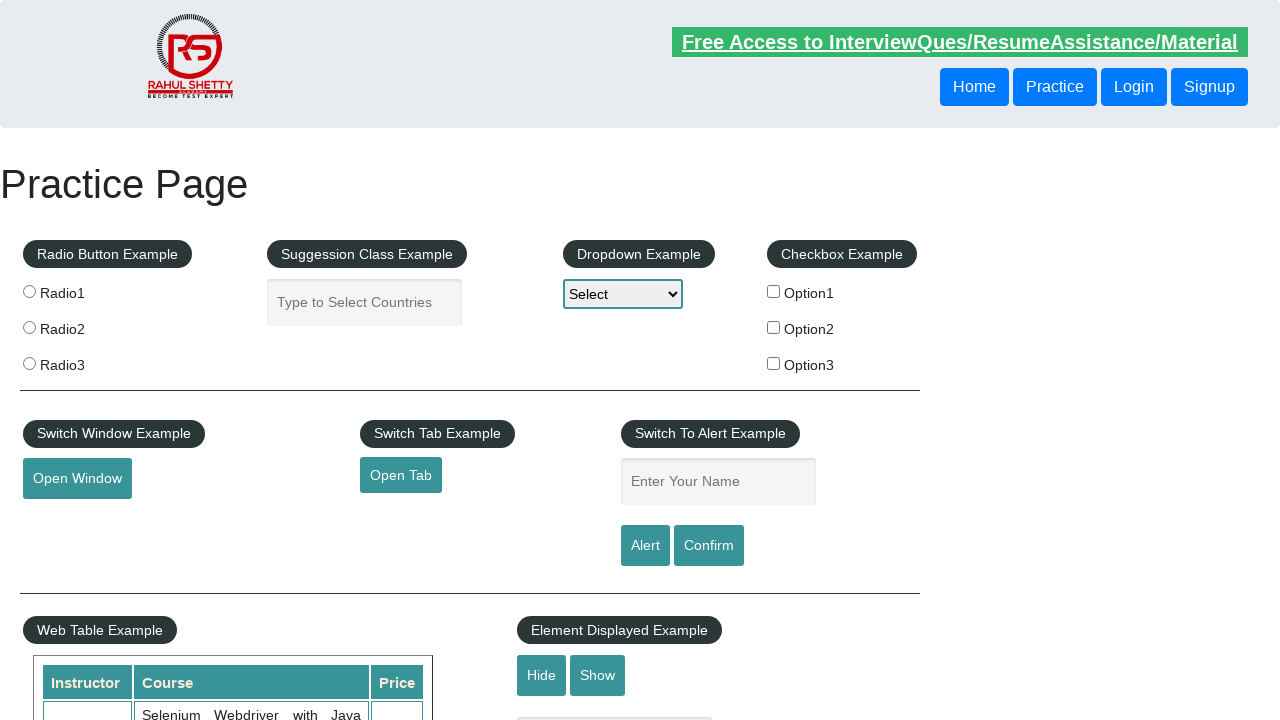

Waited for page to reach 'domcontentloaded' state
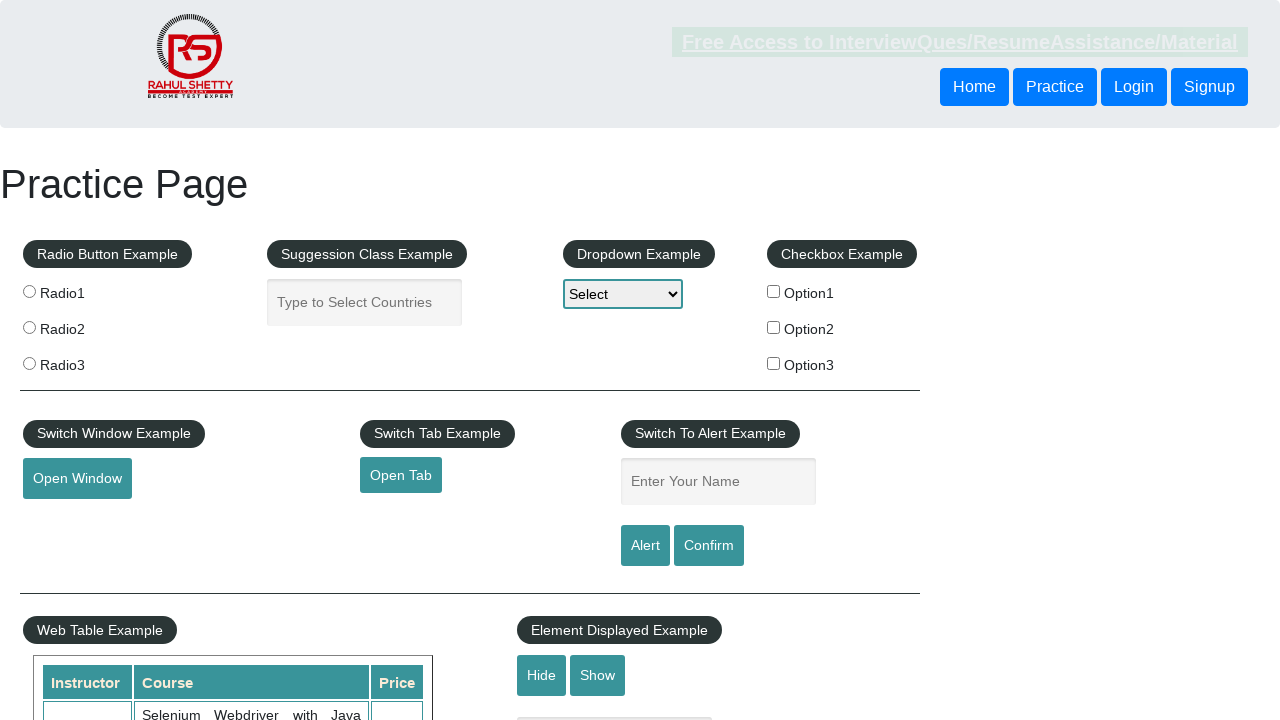

Waited for page to reach 'domcontentloaded' state
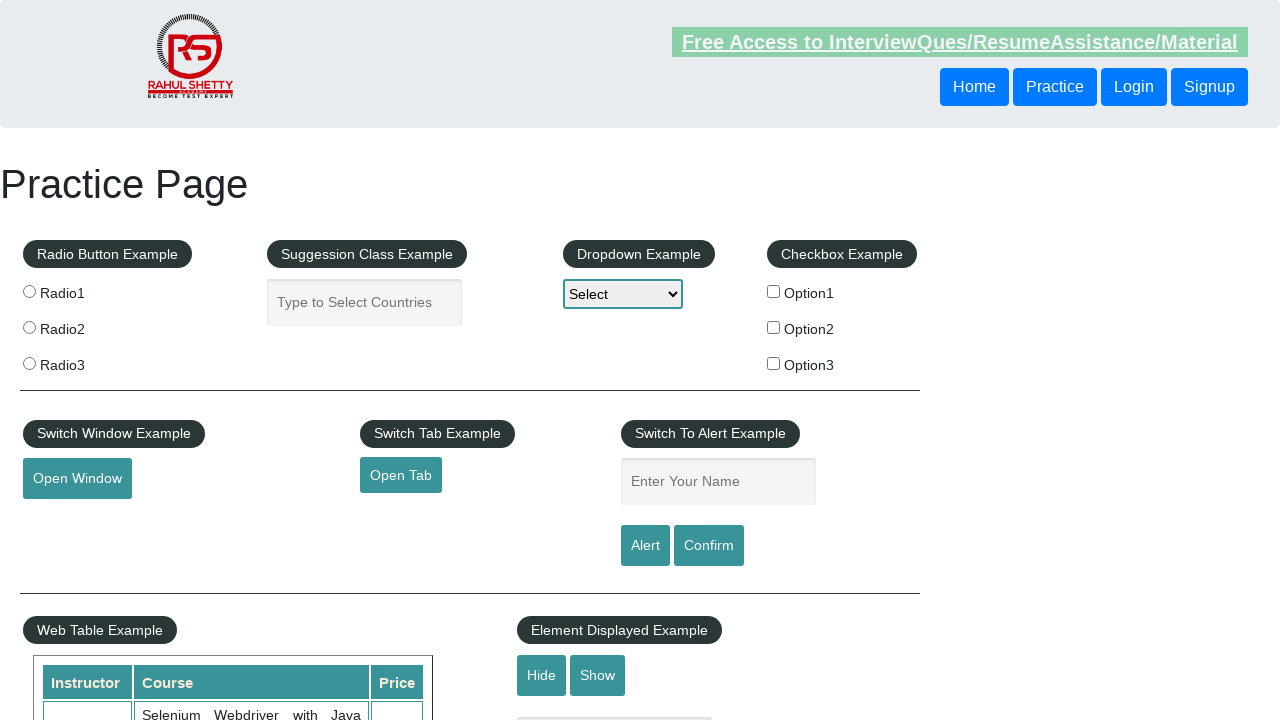

Closed opened page
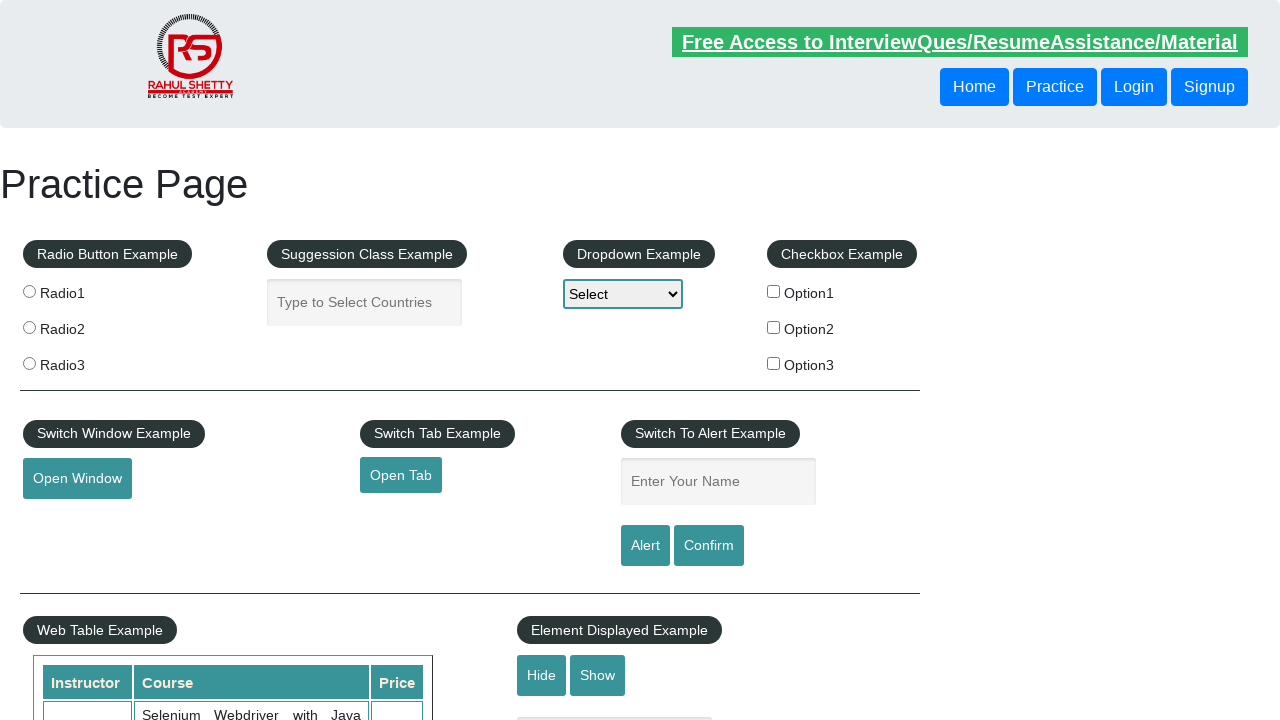

Closed opened page
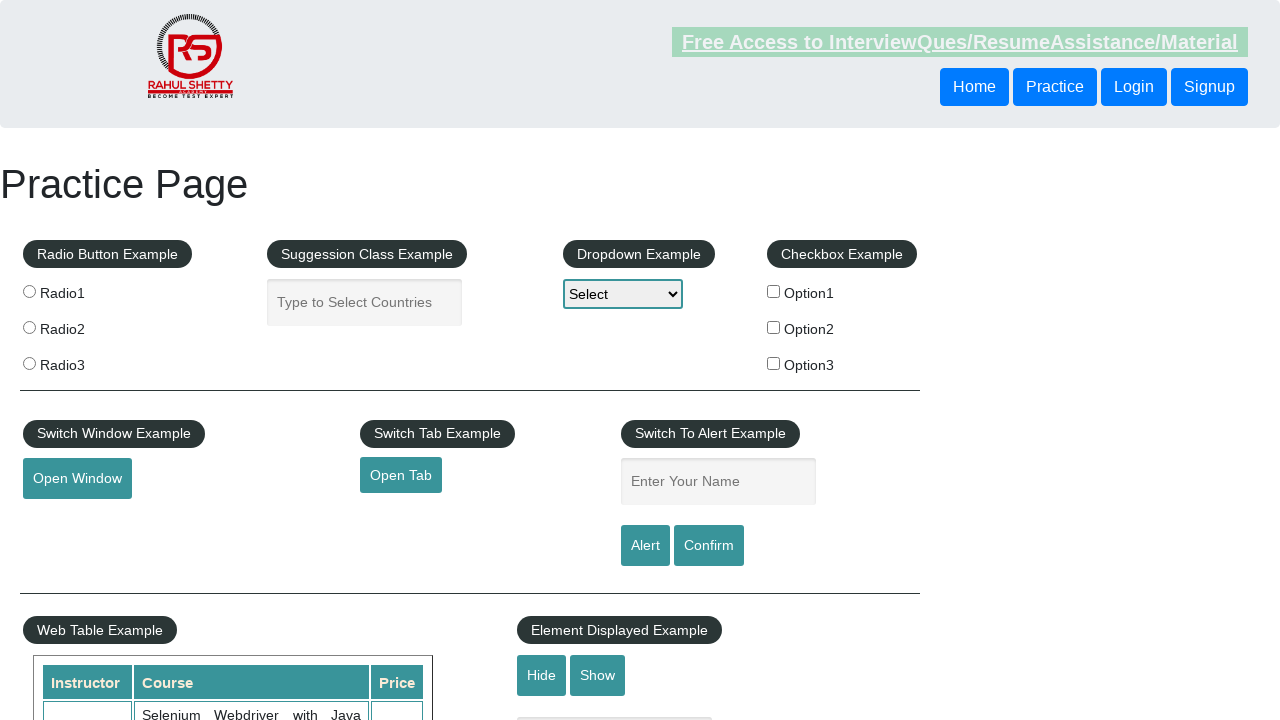

Closed opened page
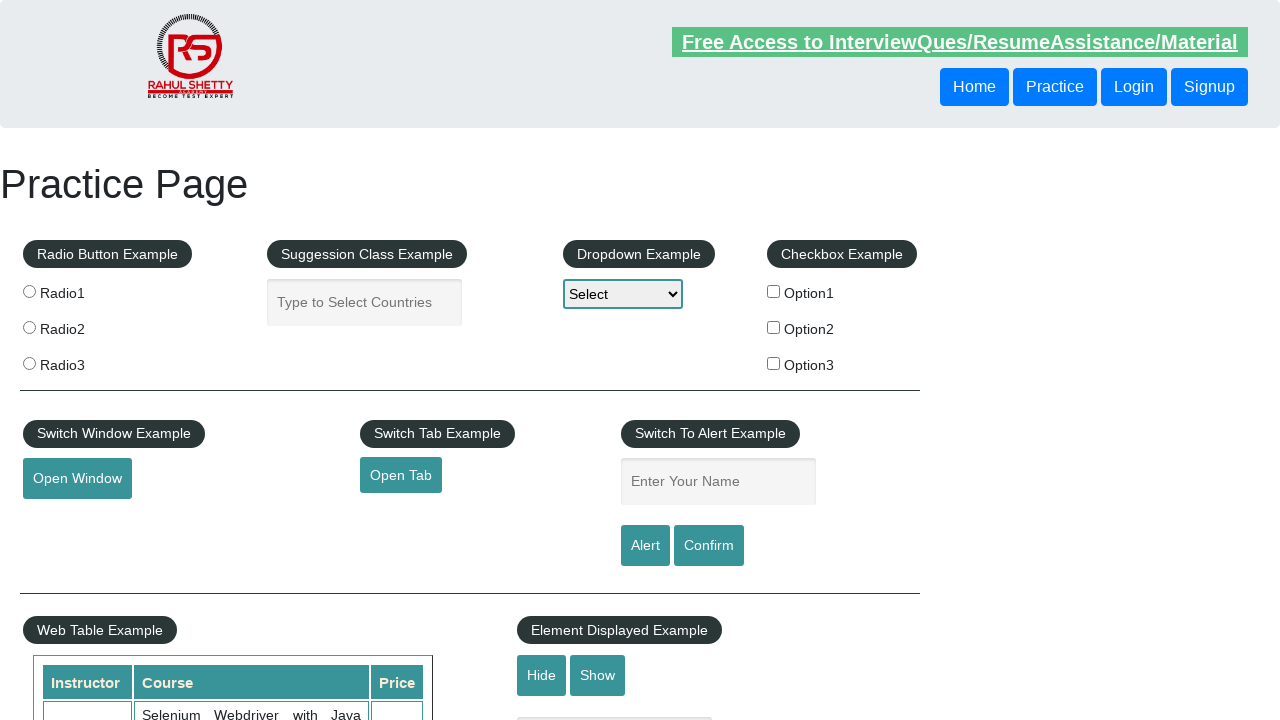

Closed opened page
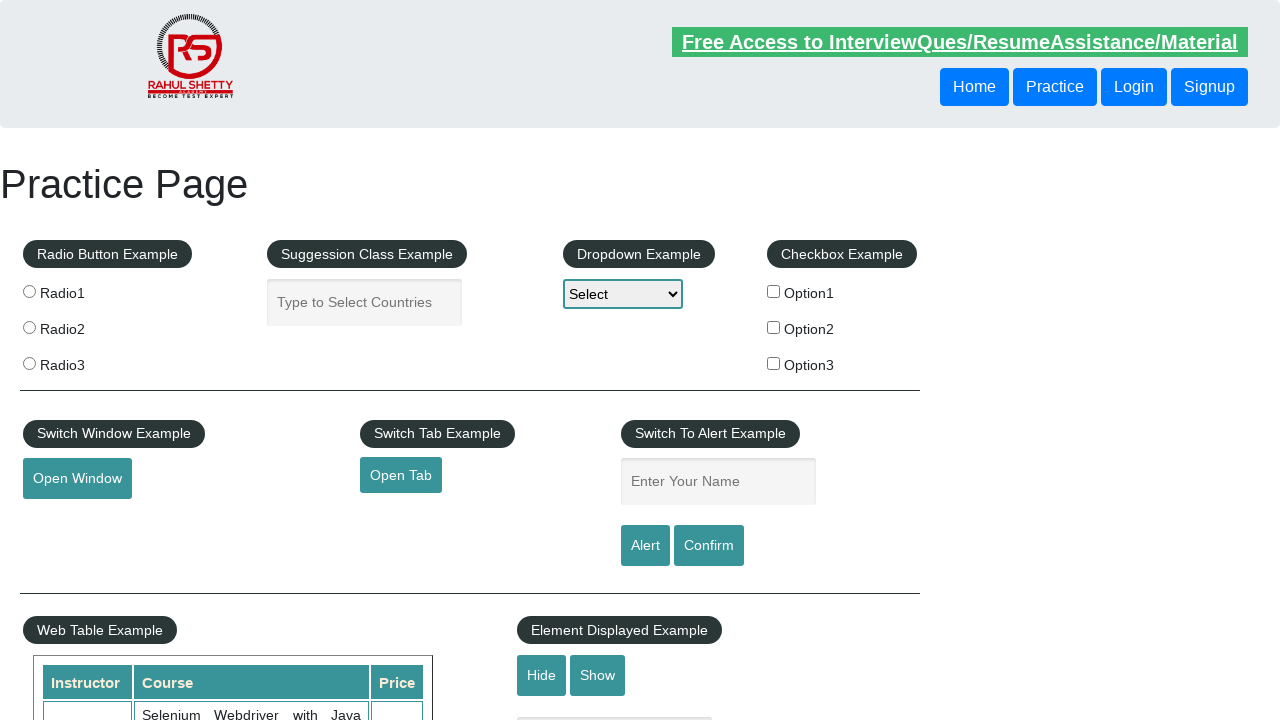

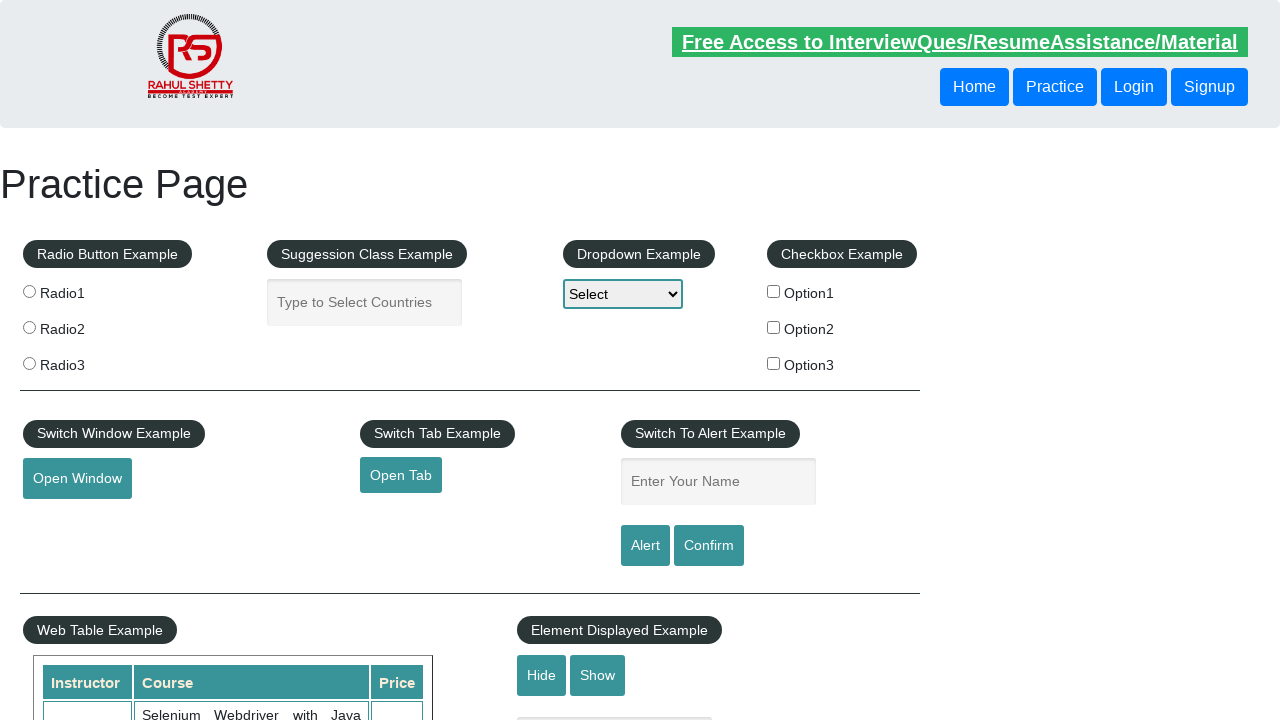